Tests JavaScript confirmation alert by clicking a button, accepting the alert to verify "Ok" message, then clicking again and dismissing to verify "Cancel" message

Starting URL: https://loopcamp.vercel.app/javascript-alerts.html

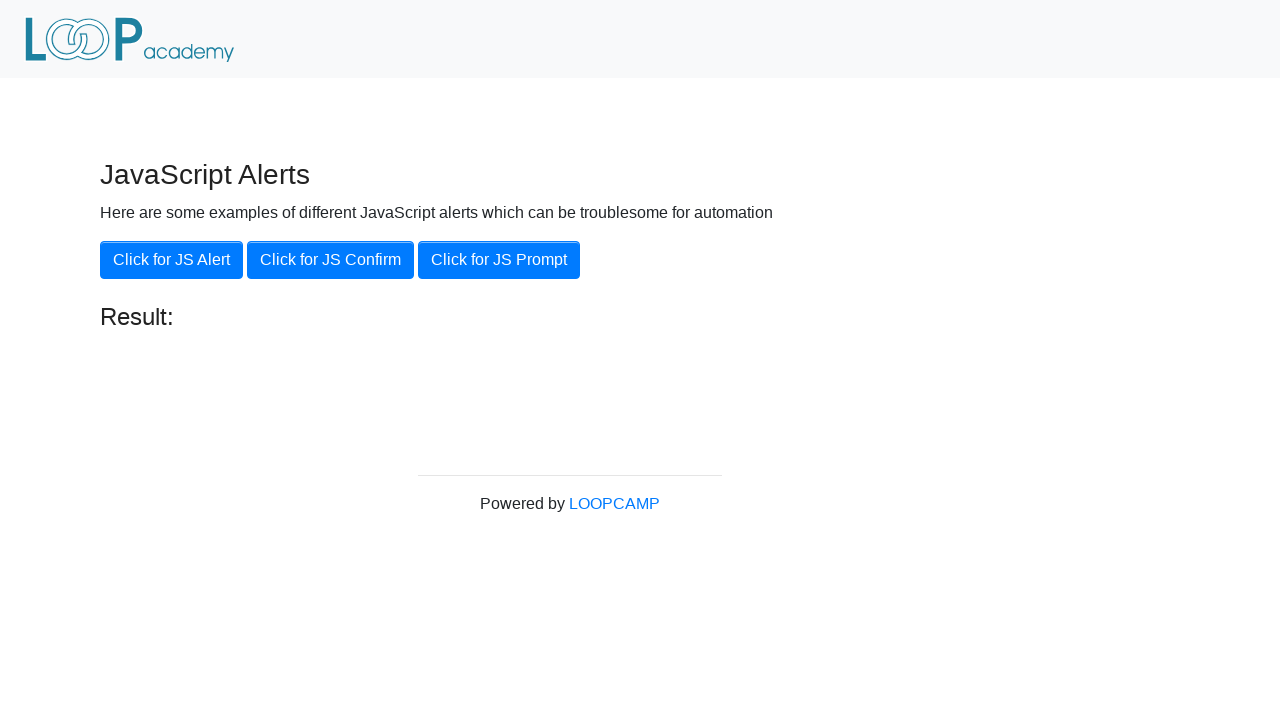

Set up dialog handler to accept the confirmation alert
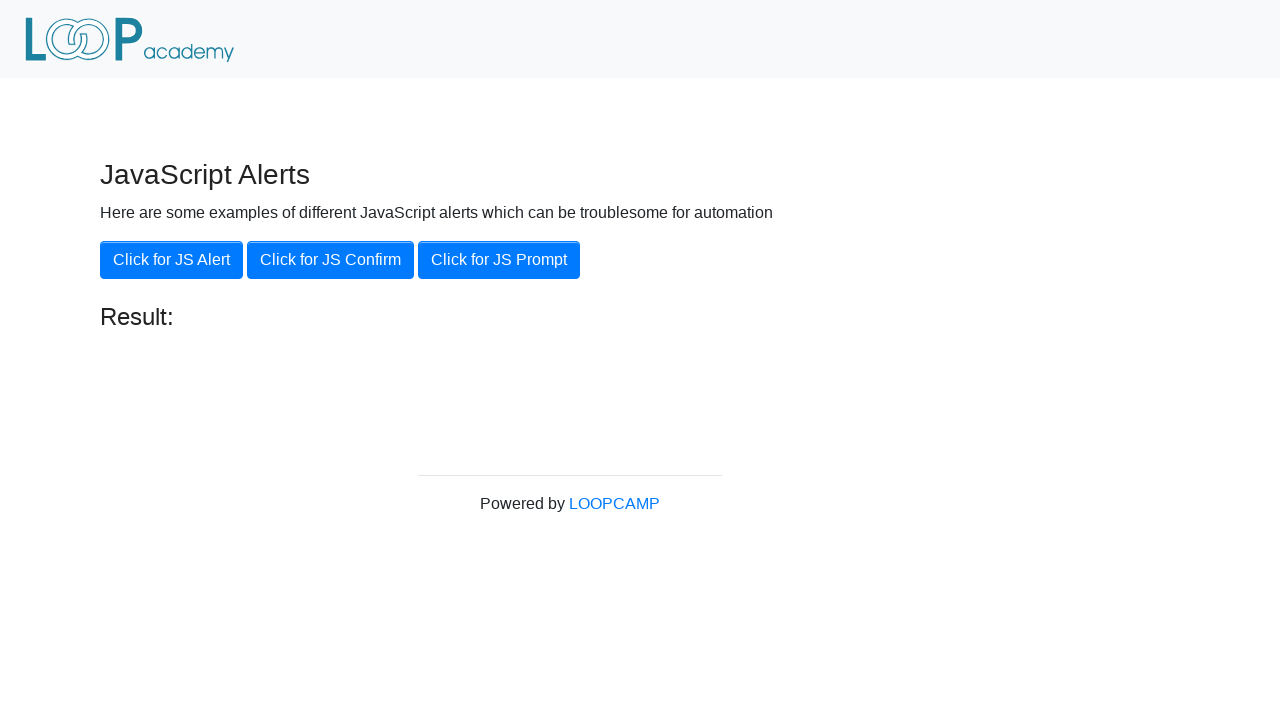

Clicked 'Click for JS Confirm' button at (330, 260) on xpath=//button[.='Click for JS Confirm']
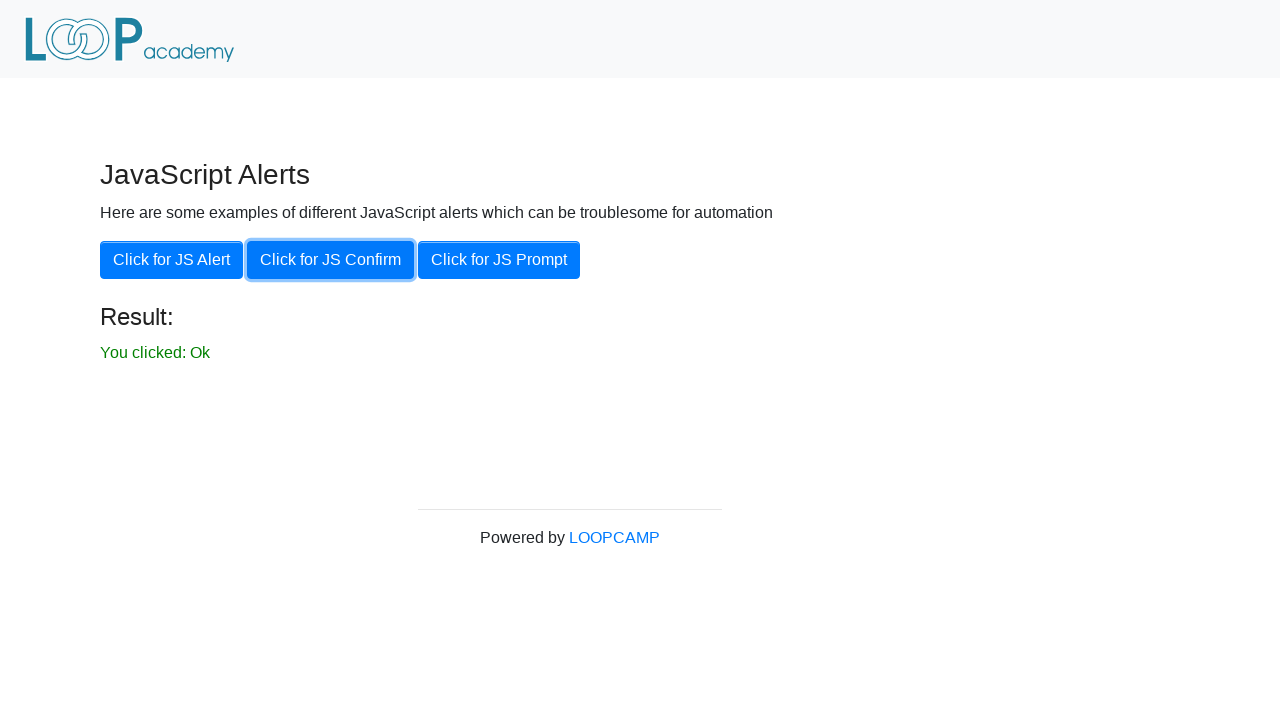

Waited for result element to appear
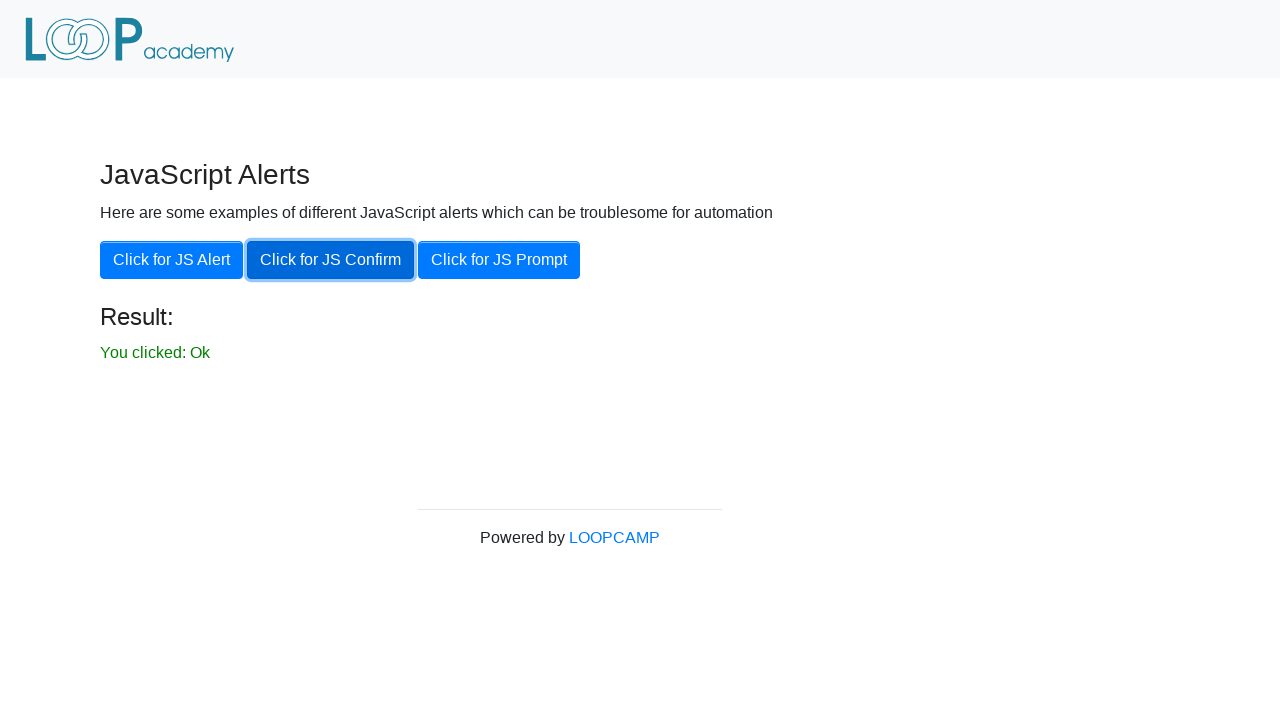

Retrieved result text content
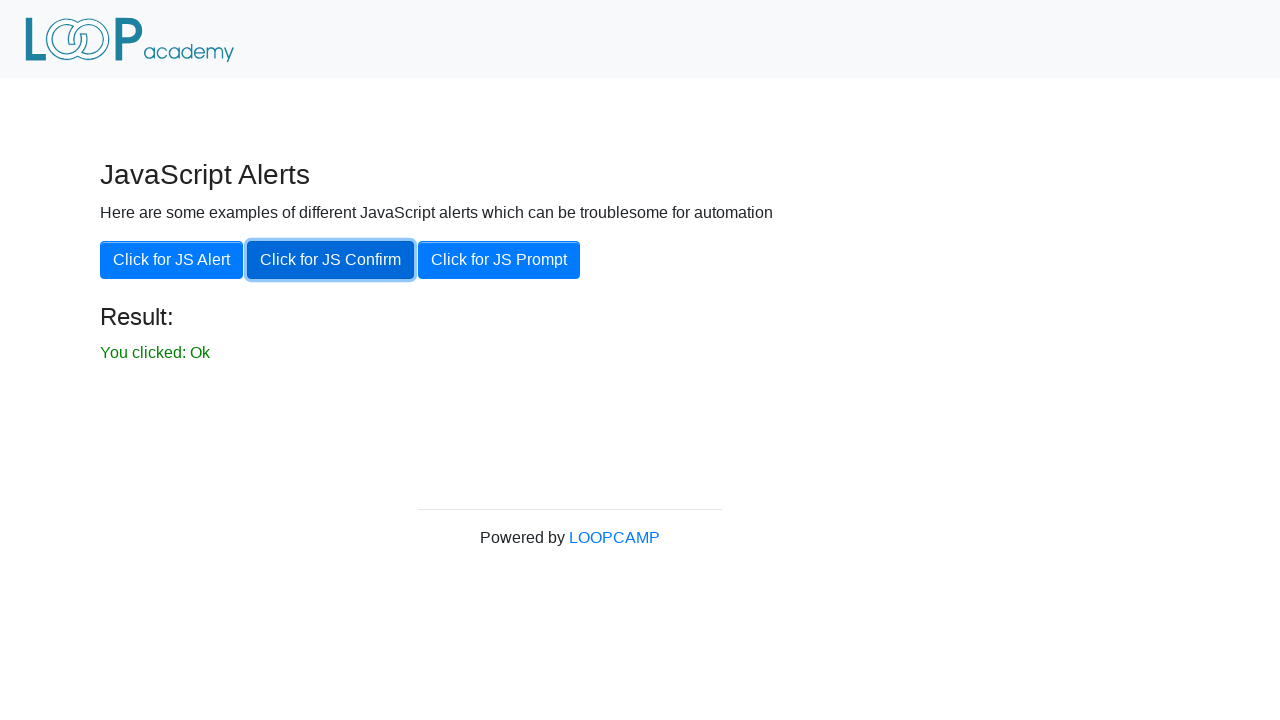

Verified that alert acceptance returned 'You clicked: Ok' message
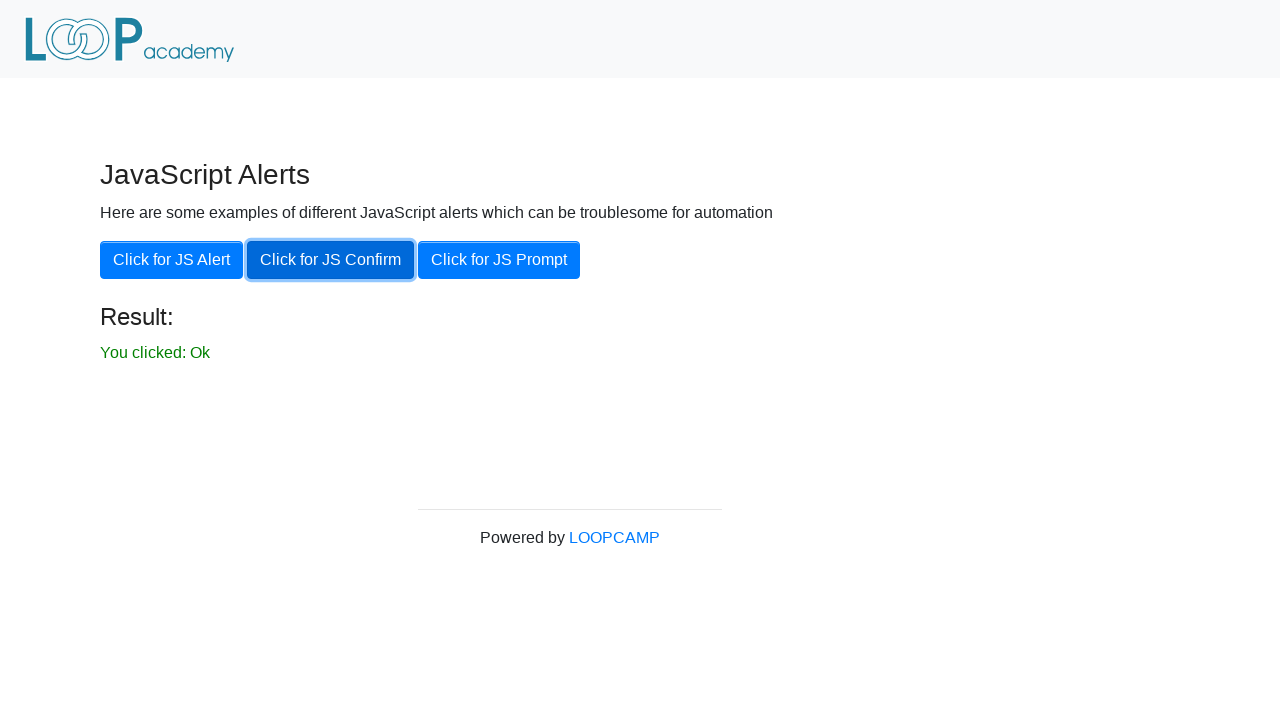

Set up dialog handler to dismiss the confirmation alert
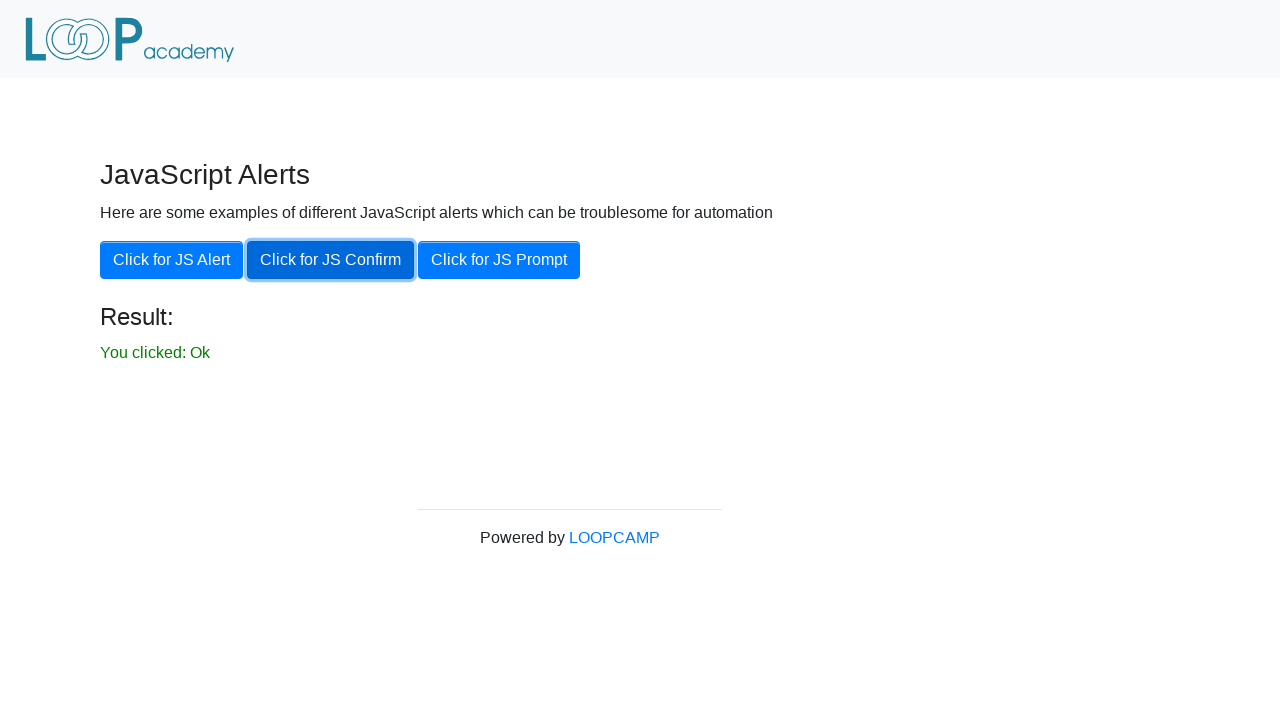

Clicked 'Click for JS Confirm' button again at (330, 260) on xpath=//button[.='Click for JS Confirm']
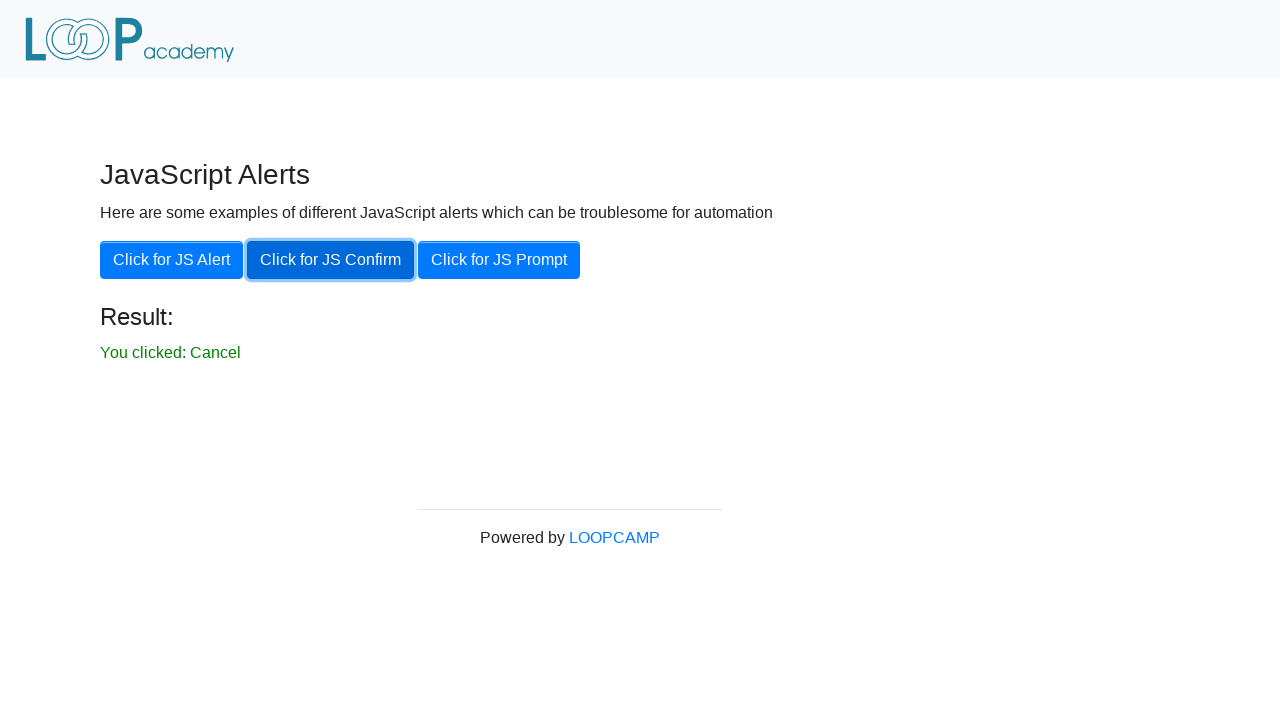

Waited for result element to show 'You clicked: Cancel' message
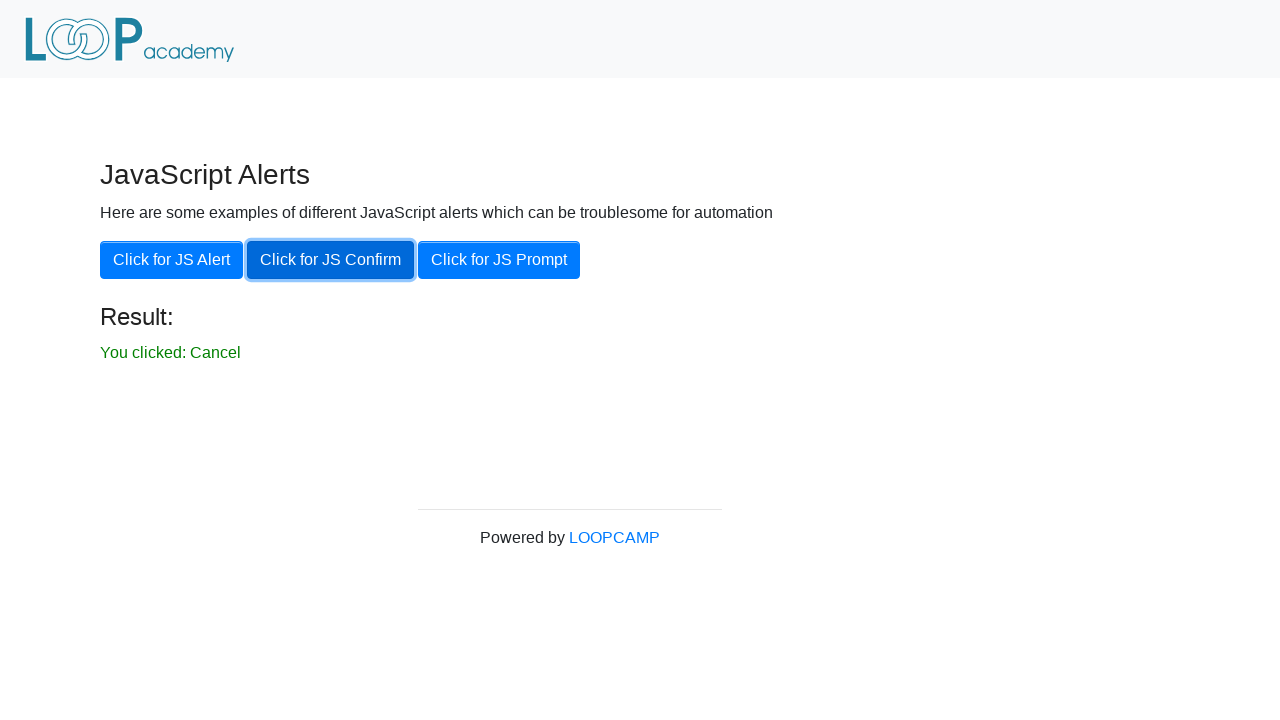

Retrieved result text content after dismissing alert
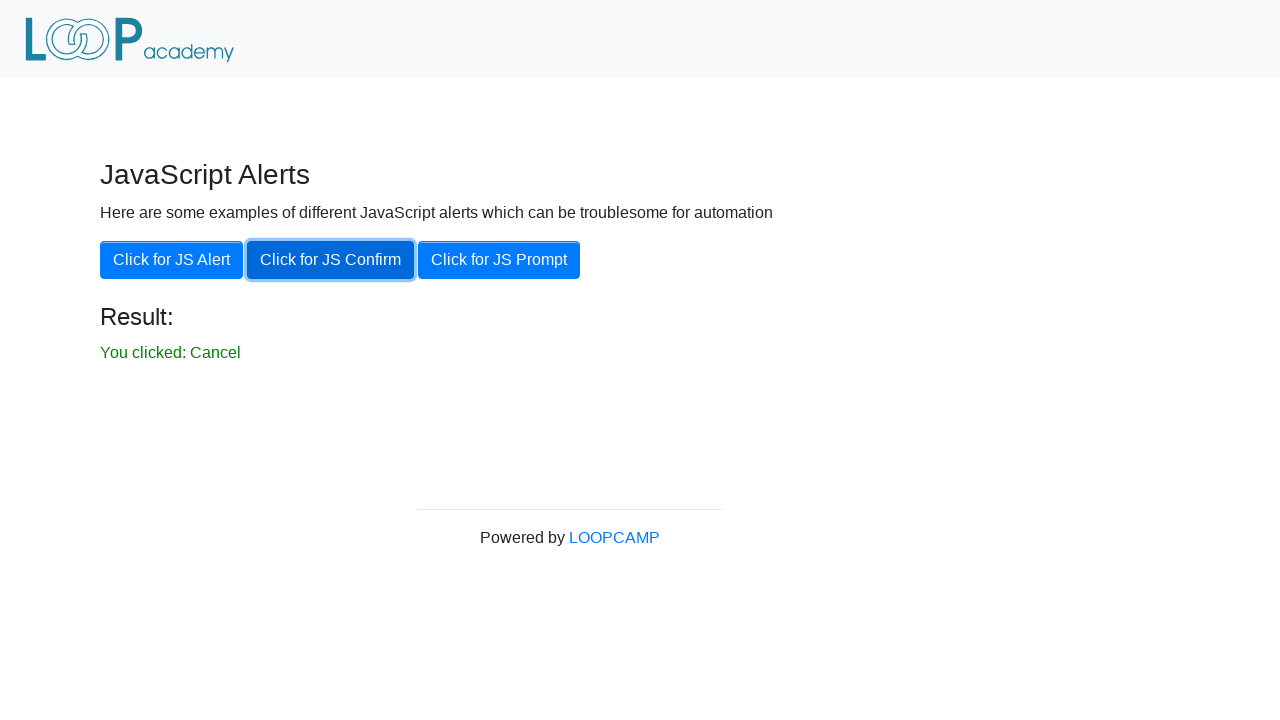

Verified that alert dismissal returned 'You clicked: Cancel' message
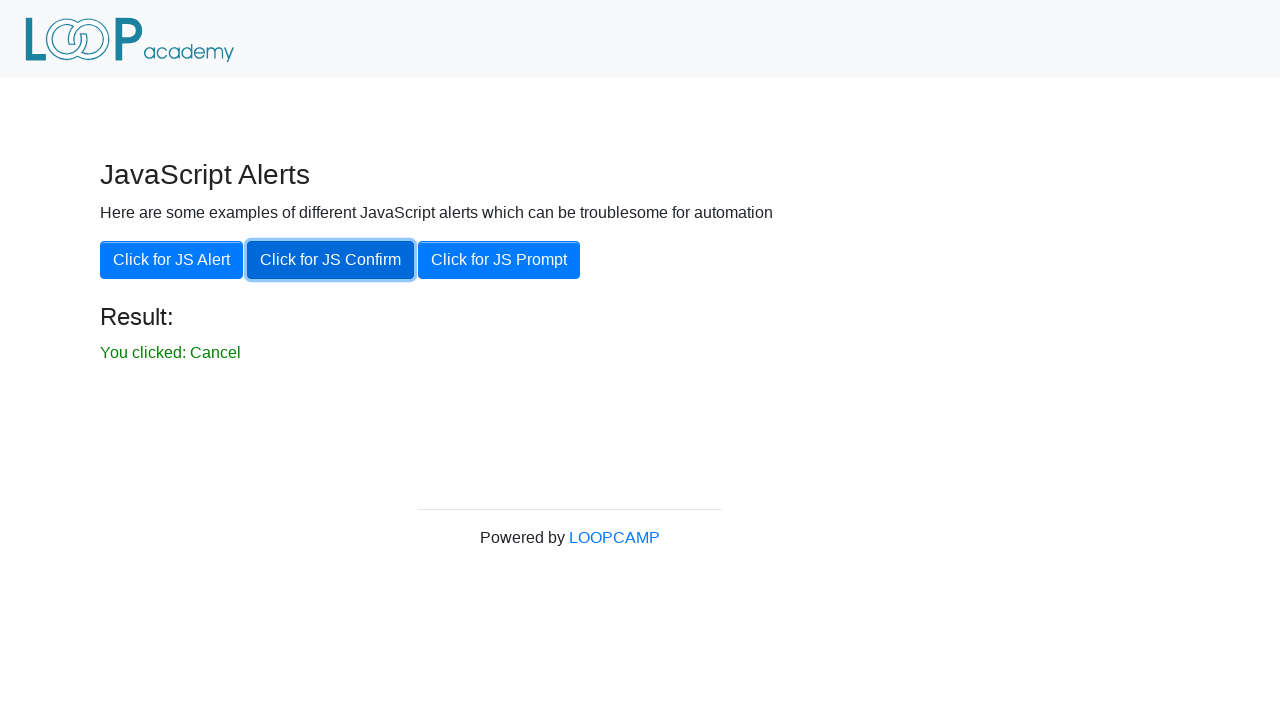

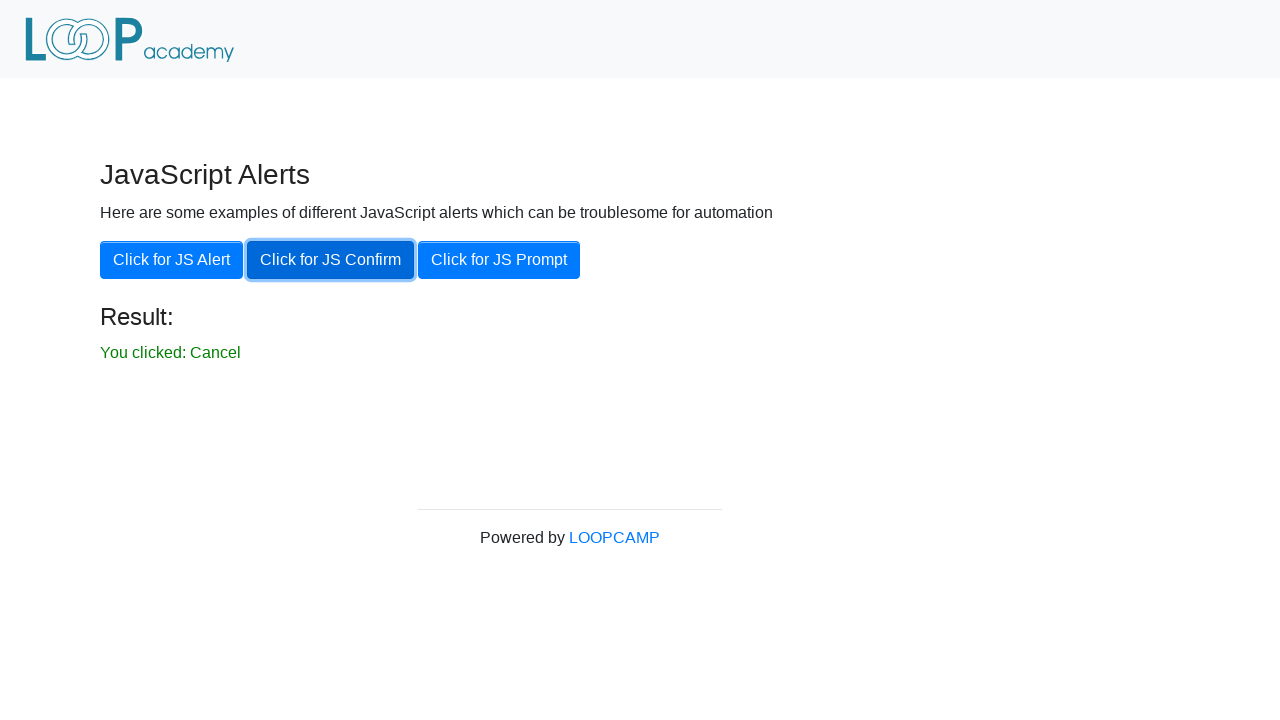